Tests navigating to the Load Delay page by clicking its link on the UI Testing Playground homepage.

Starting URL: http://www.uitestingplayground.com/

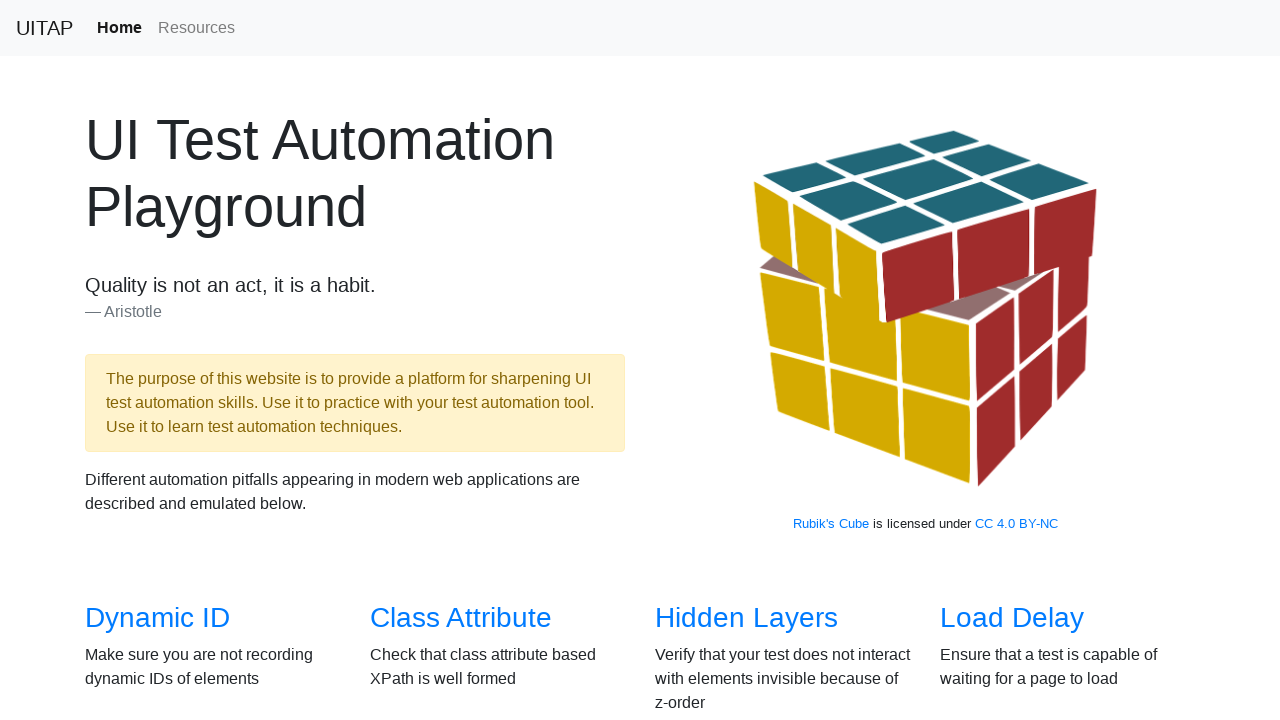

Navigated to UI Testing Playground homepage
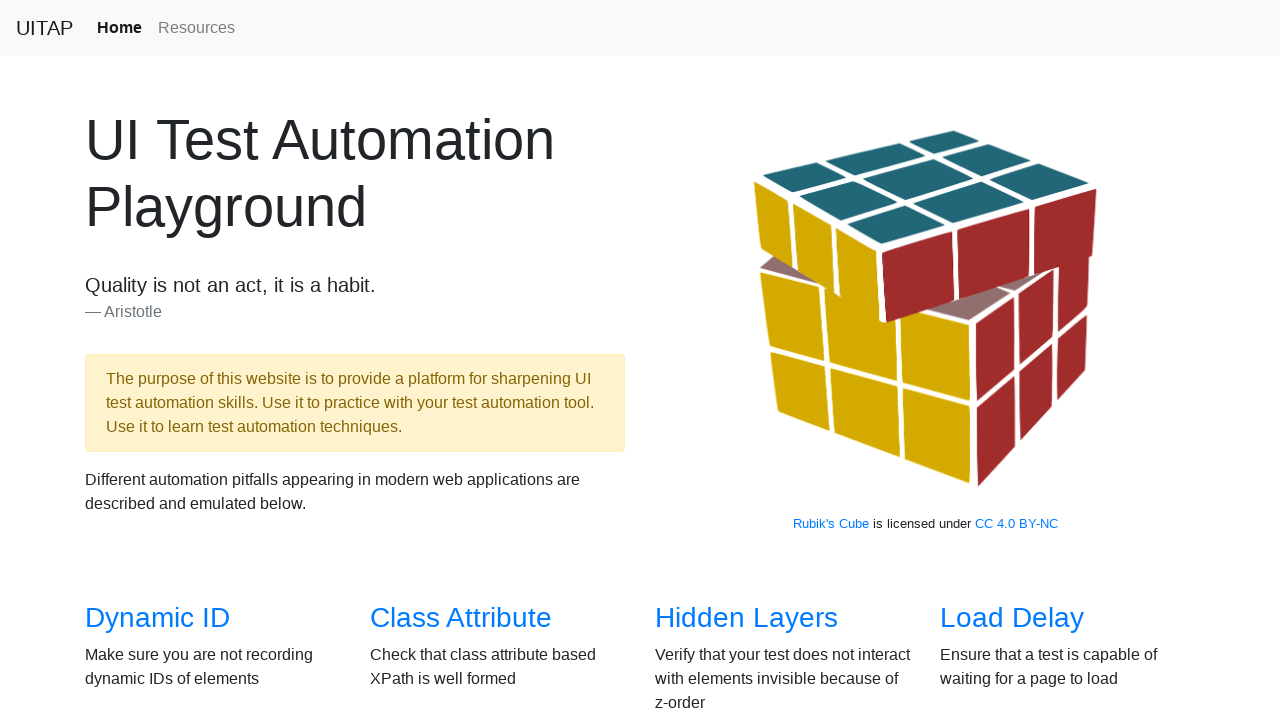

Clicked on Load Delay link at (1012, 618) on text=Load Delay
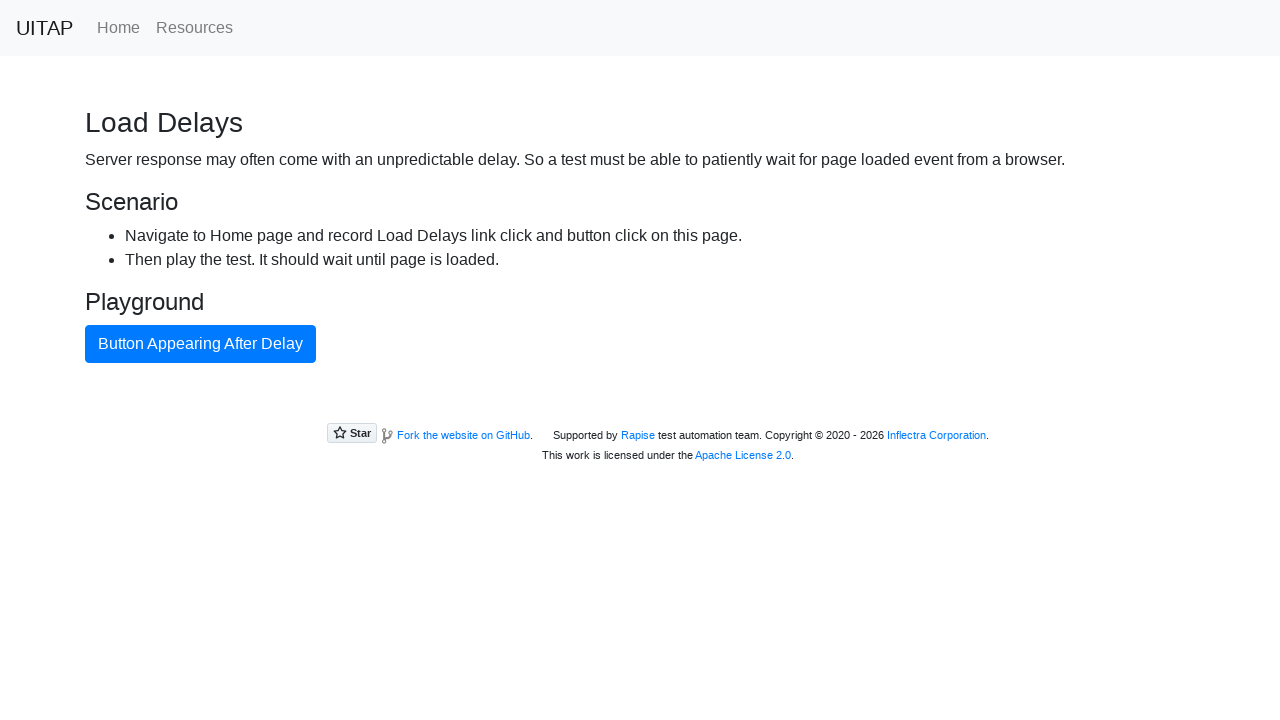

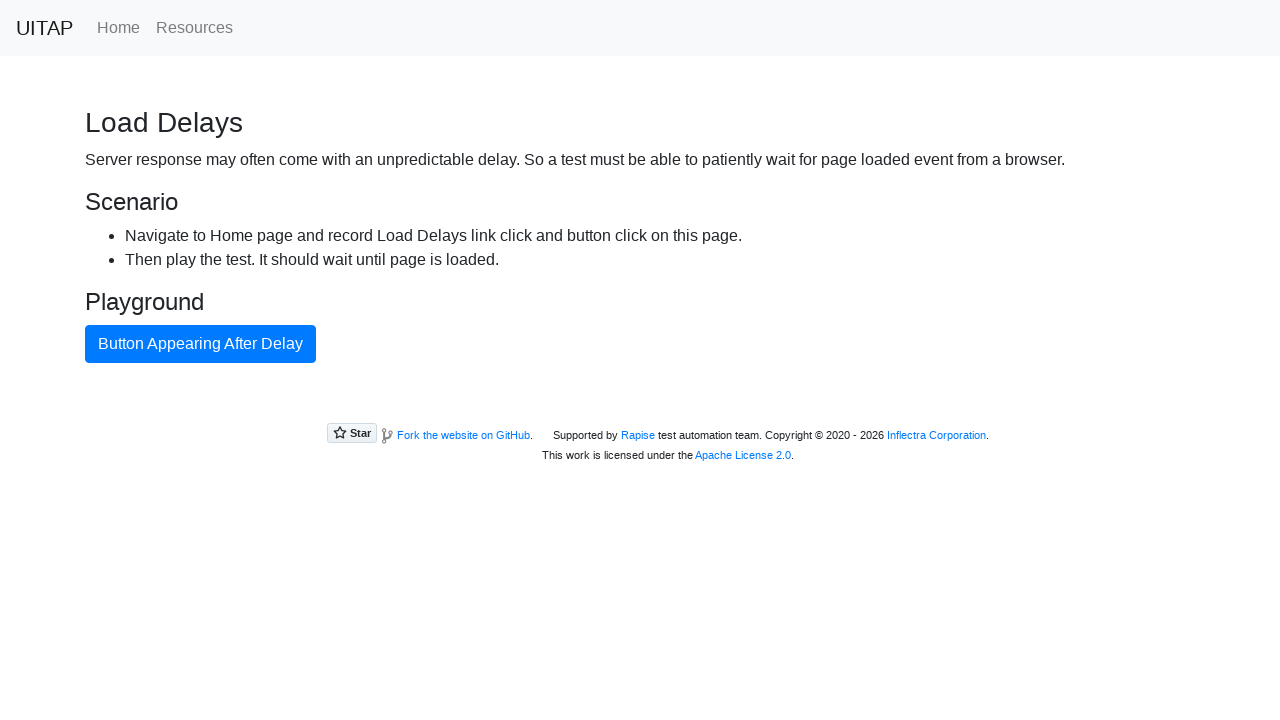